Tests browser compatibility by navigating to a demo e-commerce site

Starting URL: https://www.demoblaze.com/

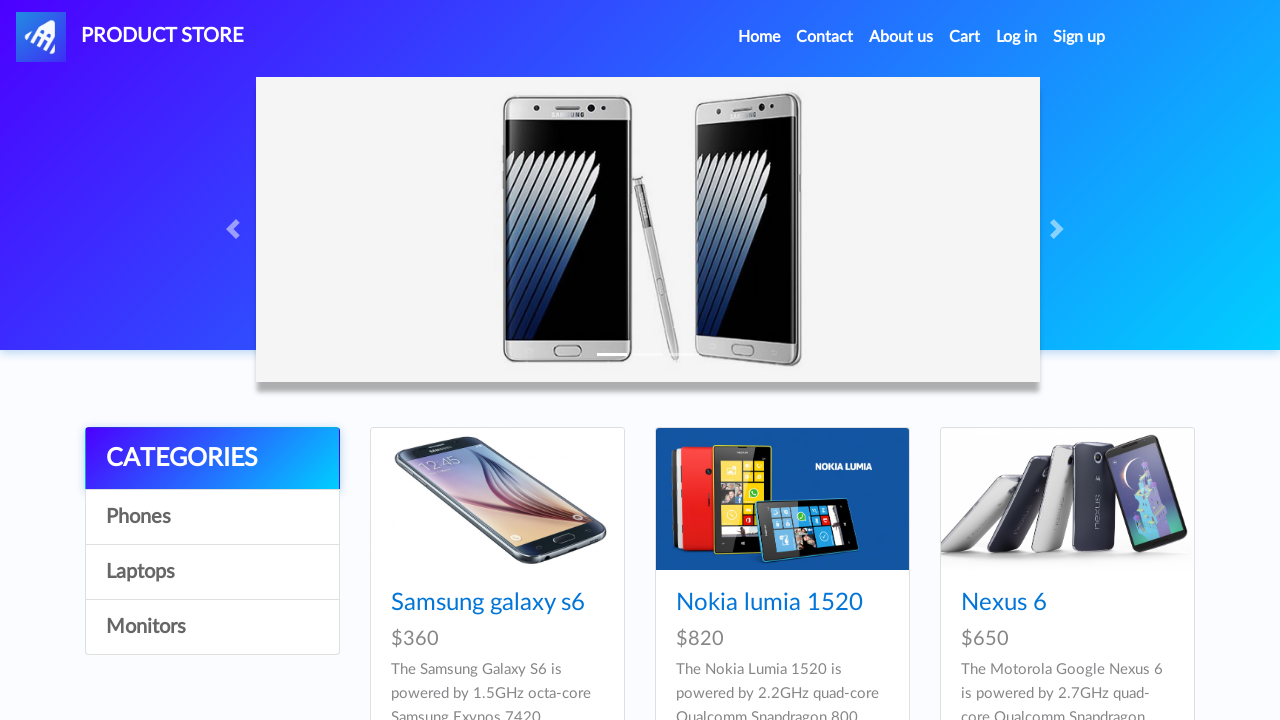

Waited for page to fully load at demoblaze.com
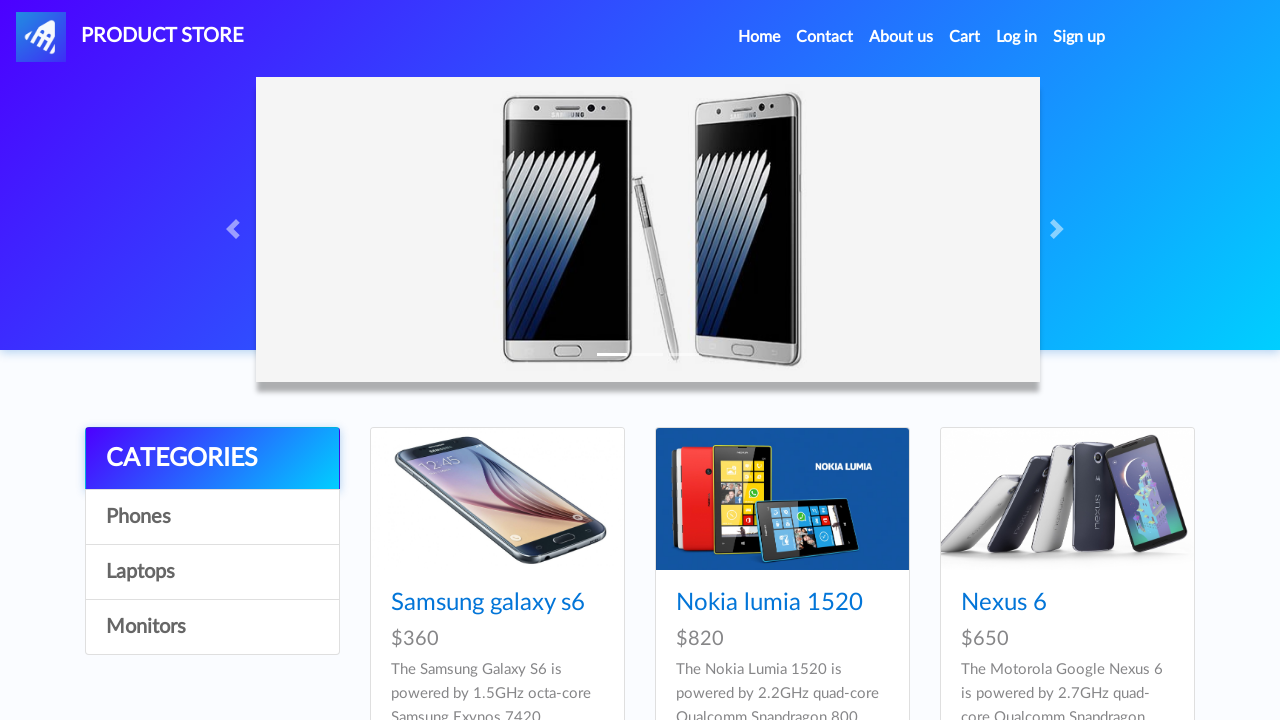

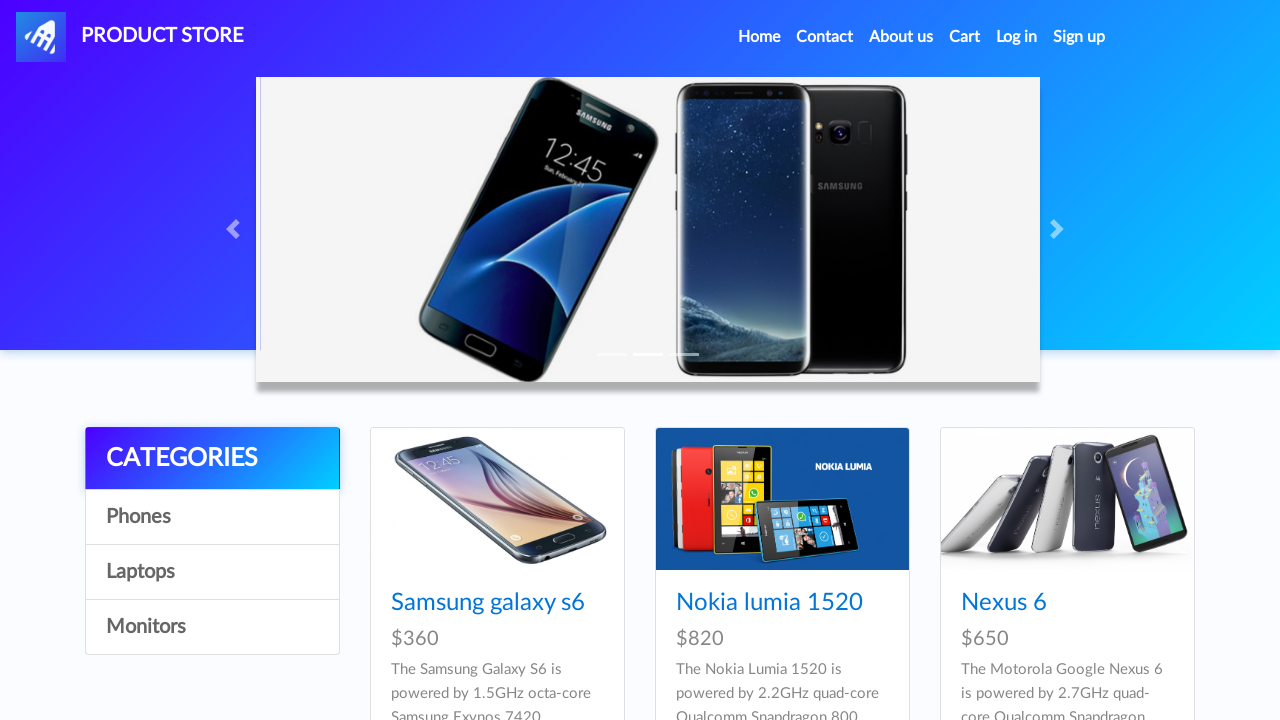